Tests percentage calculator with negative value by navigating through calculator.net menus and computing 10% of -50

Starting URL: http://www.calculator.net/

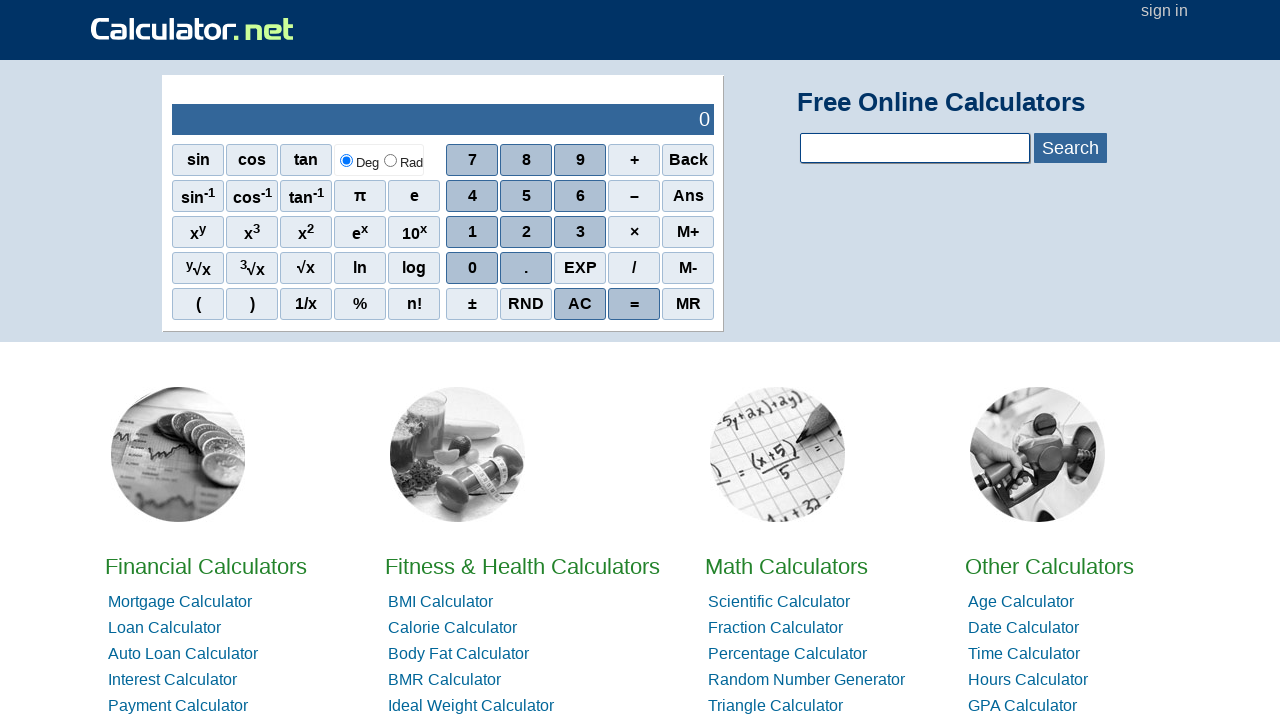

Clicked on Math Calculators section at (786, 566) on xpath=//*[@id="homelistwrap"]/div[3]/div[2]/a
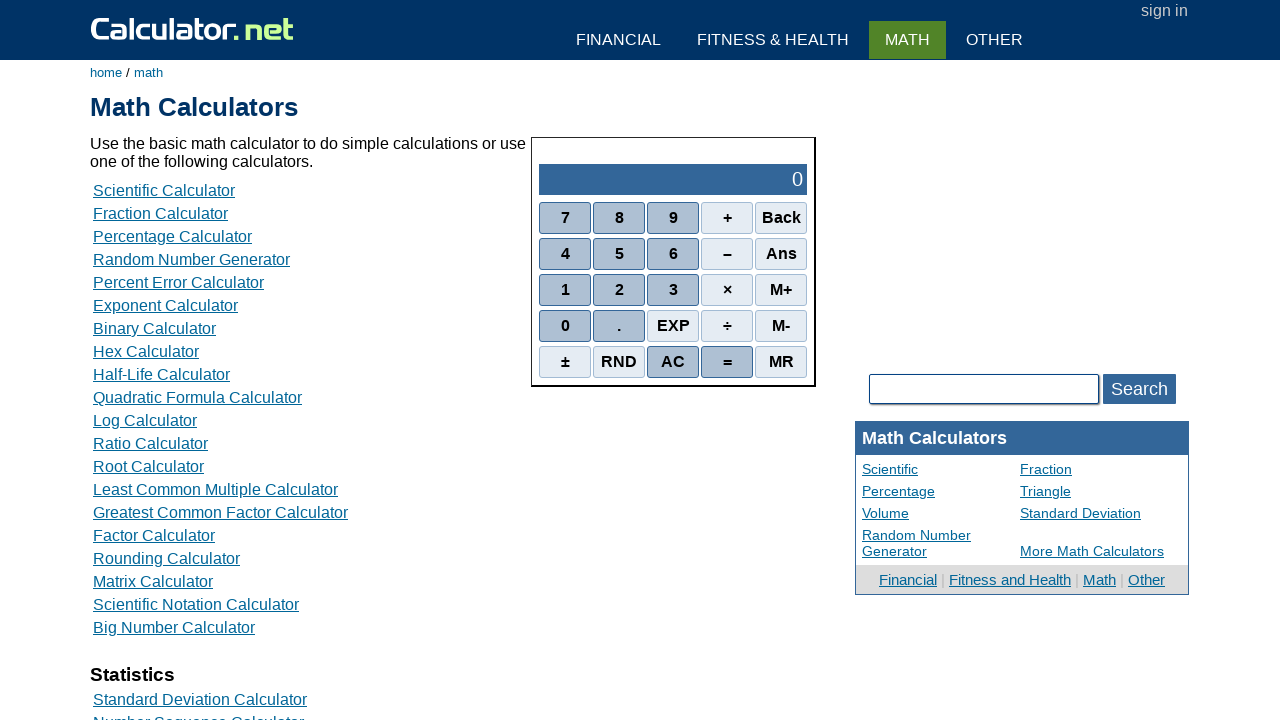

Clicked on Percentage Calculator at (172, 236) on xpath=//*[@id="content"]/table[2]/tbody/tr/td/div[3]/a
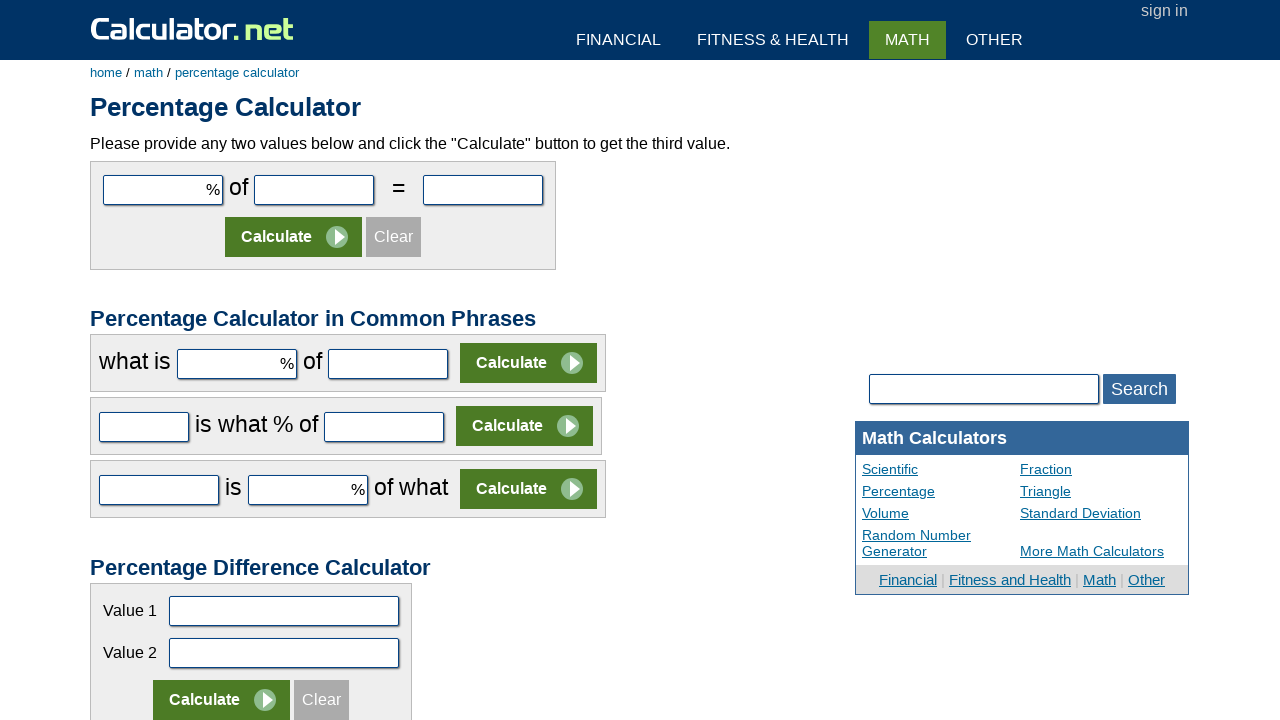

Entered first value: 10 on #cpar1
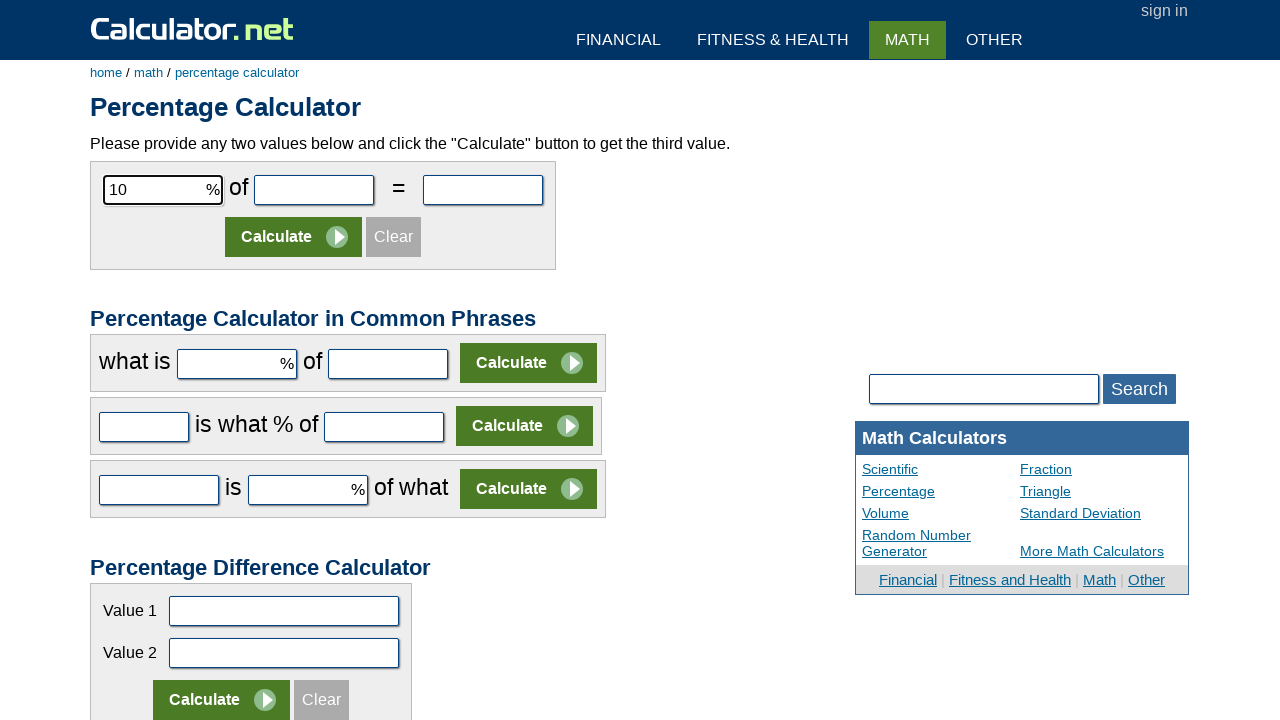

Entered second value: -50 on #cpar2
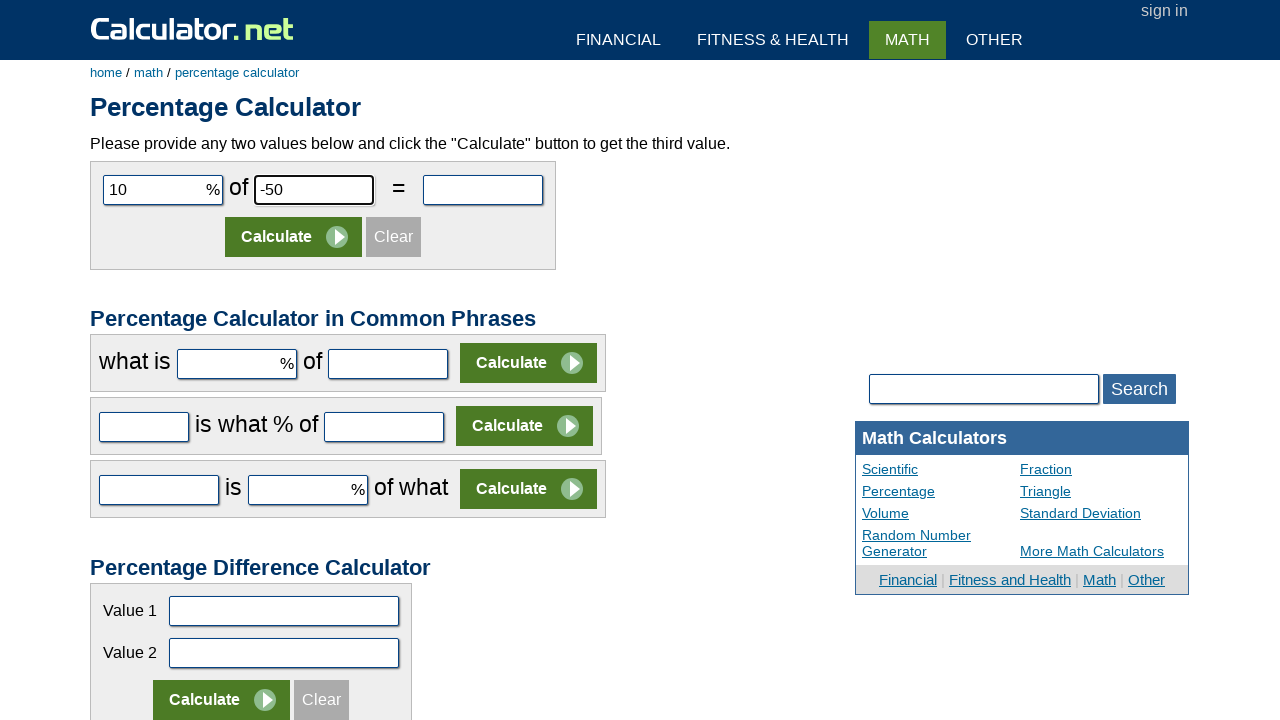

Clicked Calculate button to compute 10% of -50 at (294, 237) on xpath=//*[@id="content"]/form[1]/table/tbody/tr[2]/td/input[2]
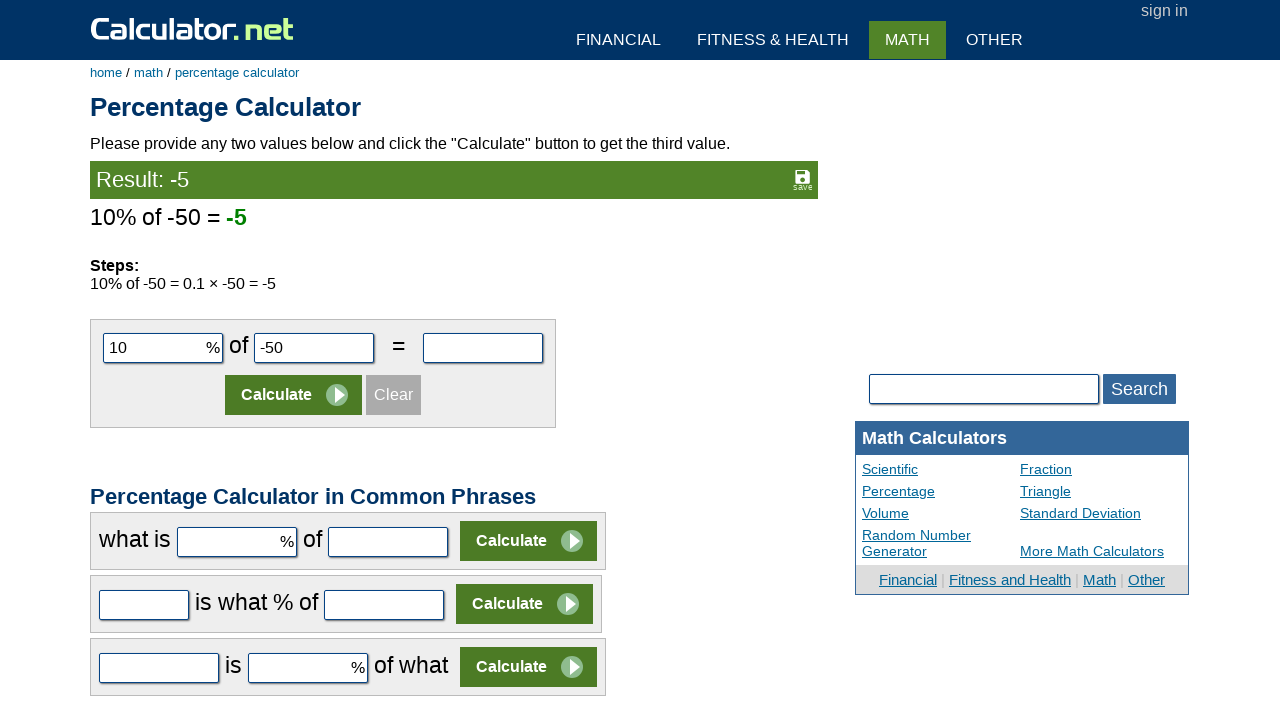

Calculation result loaded and displayed
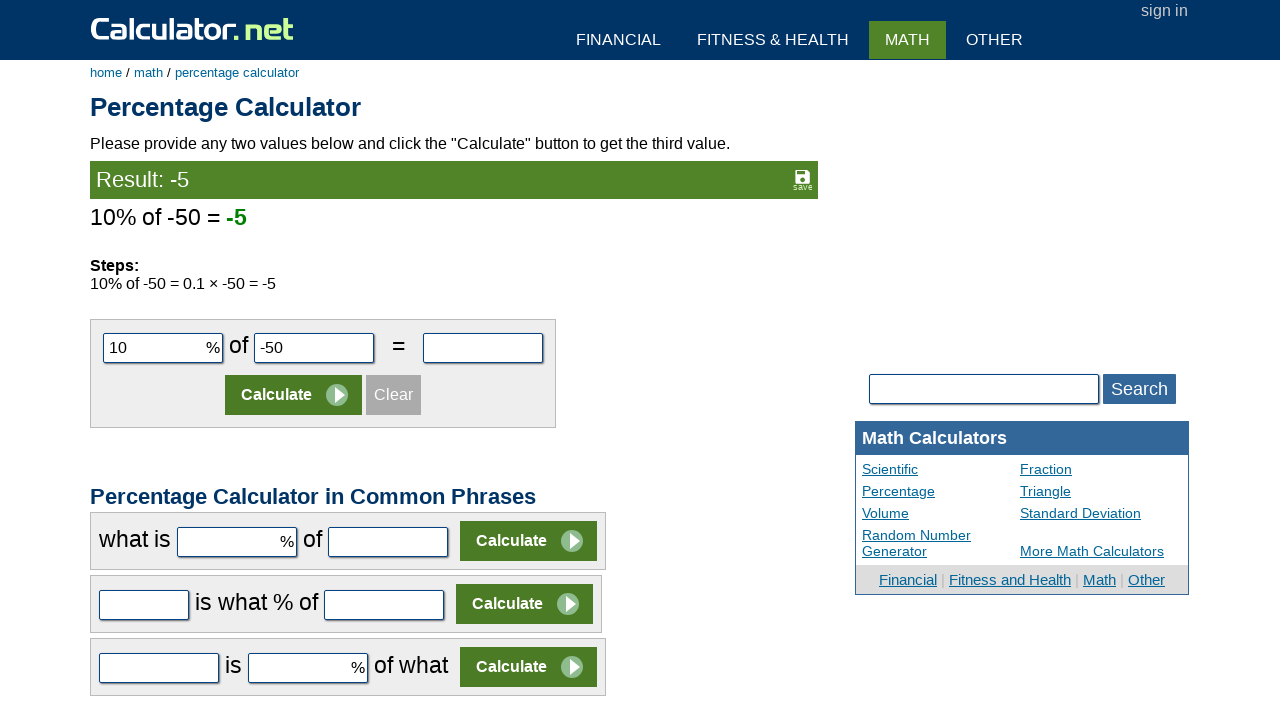

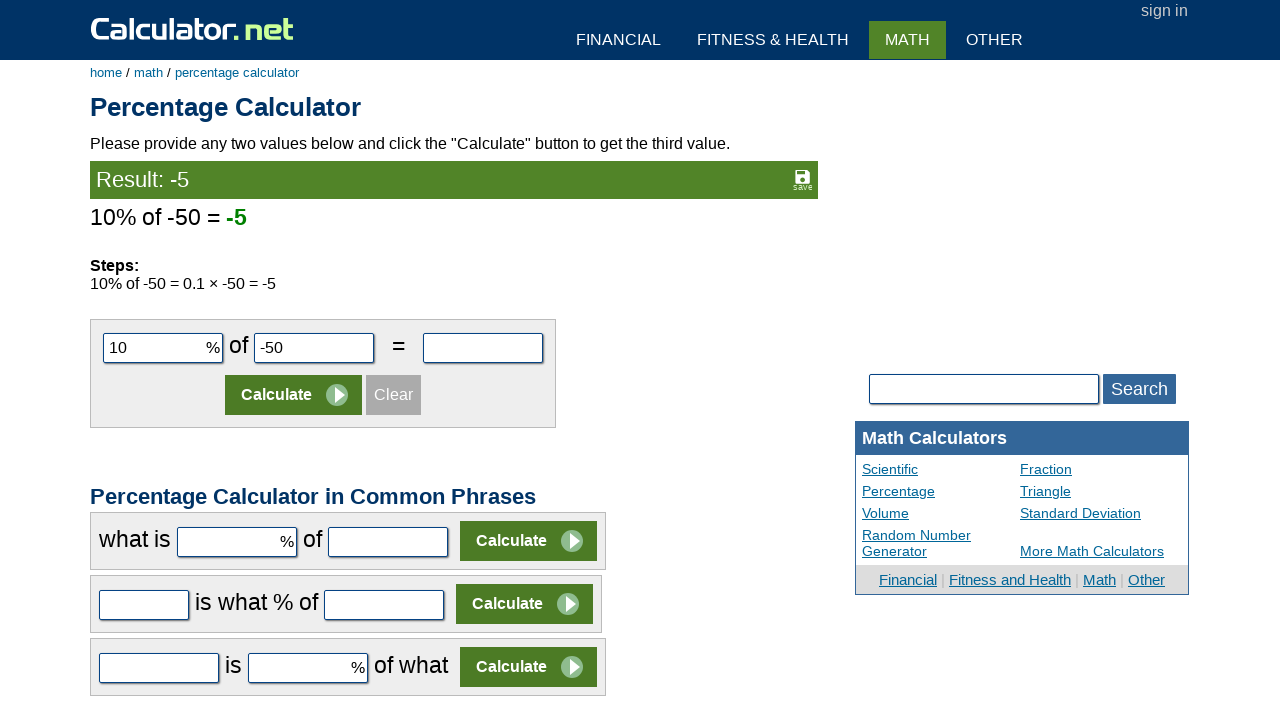